Tests selecting and deselecting radio buttons and checkboxes

Starting URL: https://automationfc.github.io/basic-form/index.html

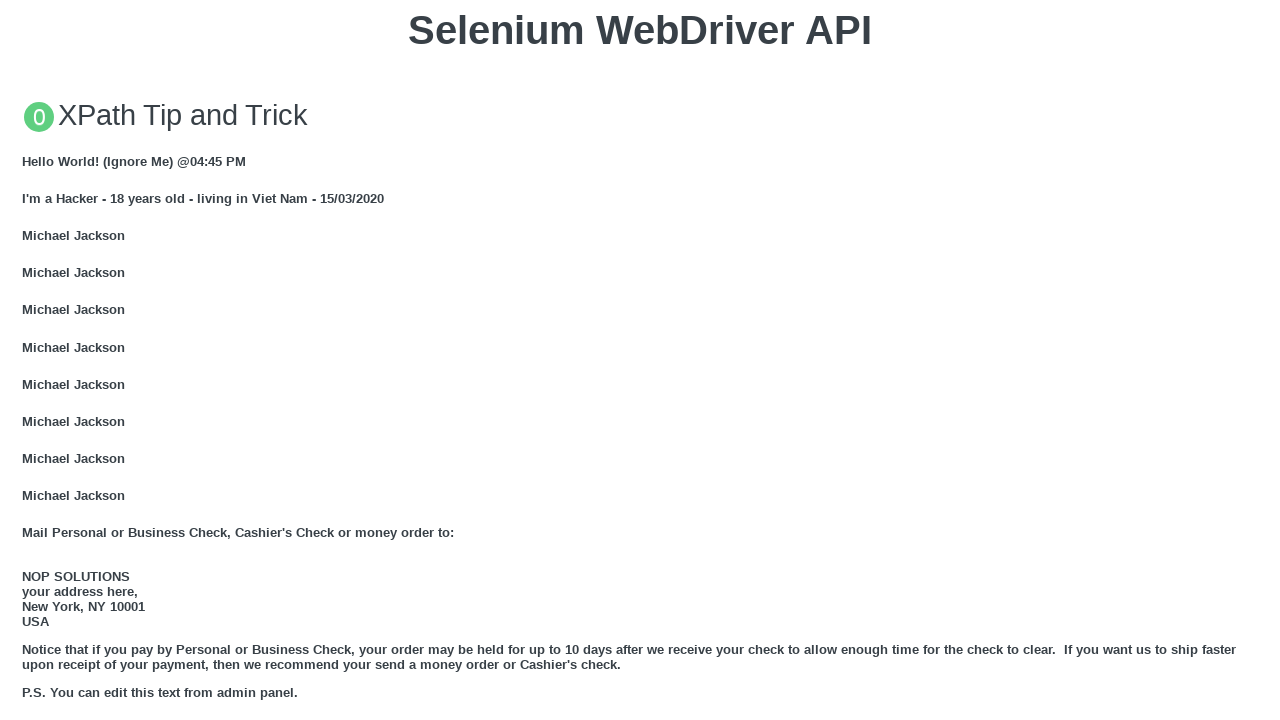

Clicked 'Under 18' radio button at (28, 360) on #under_18
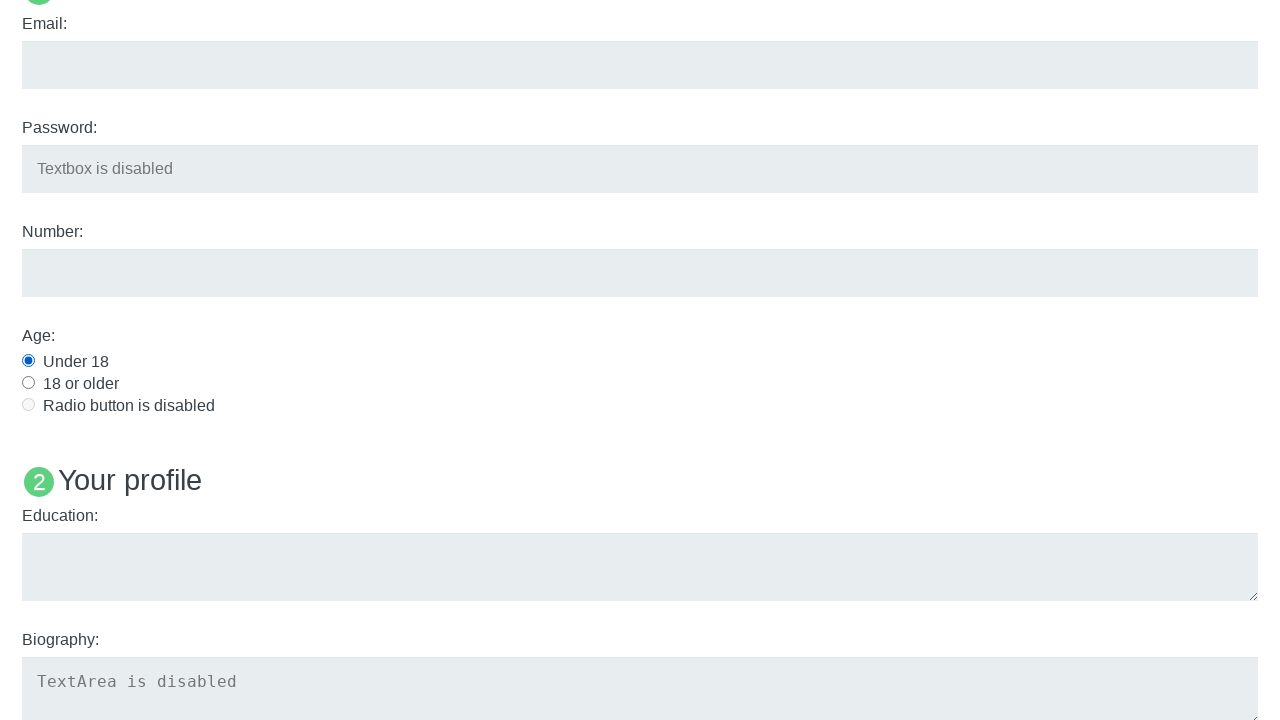

Clicked 'Java' checkbox at (28, 361) on #java
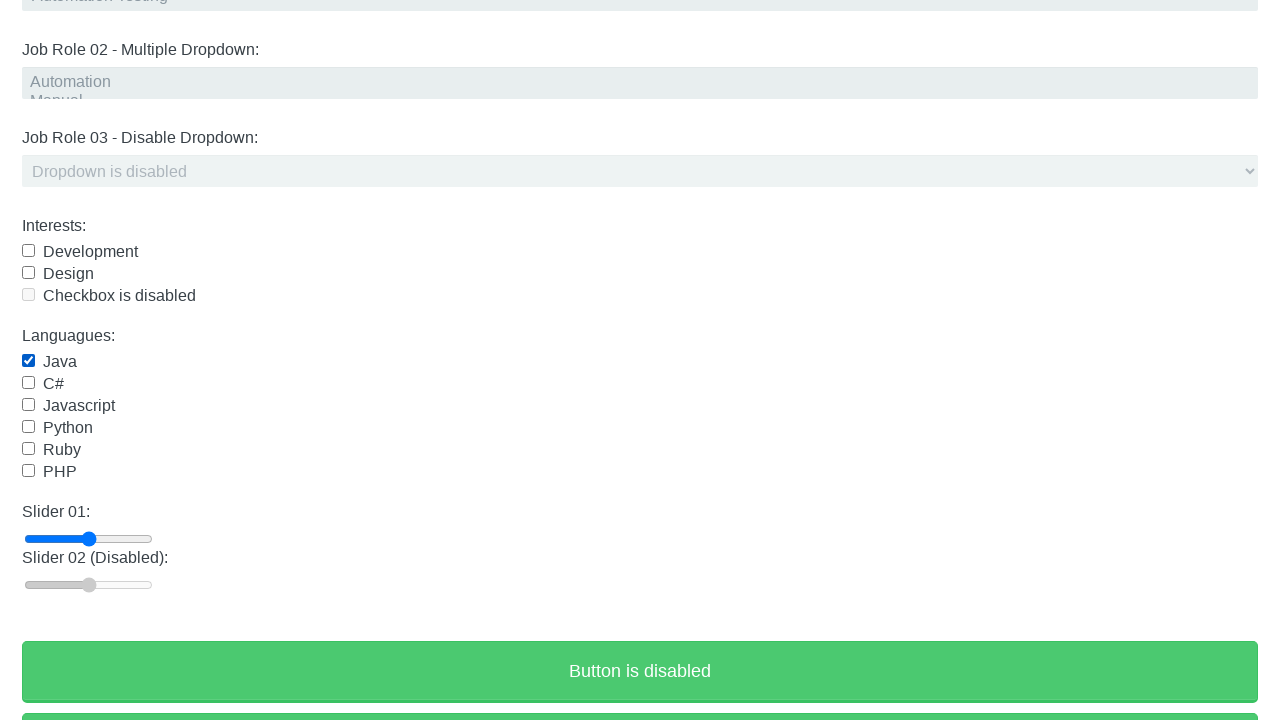

Verified 'Under 18' radio button is checked
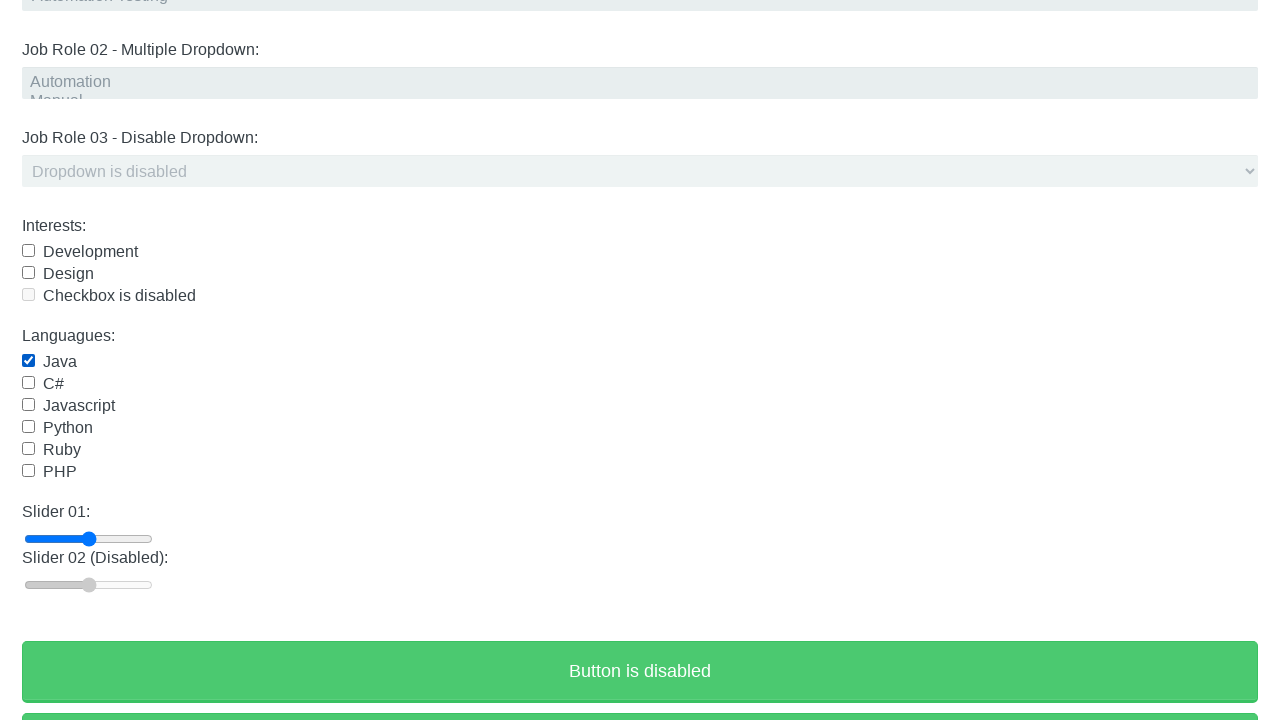

Verified 'Java' checkbox is checked
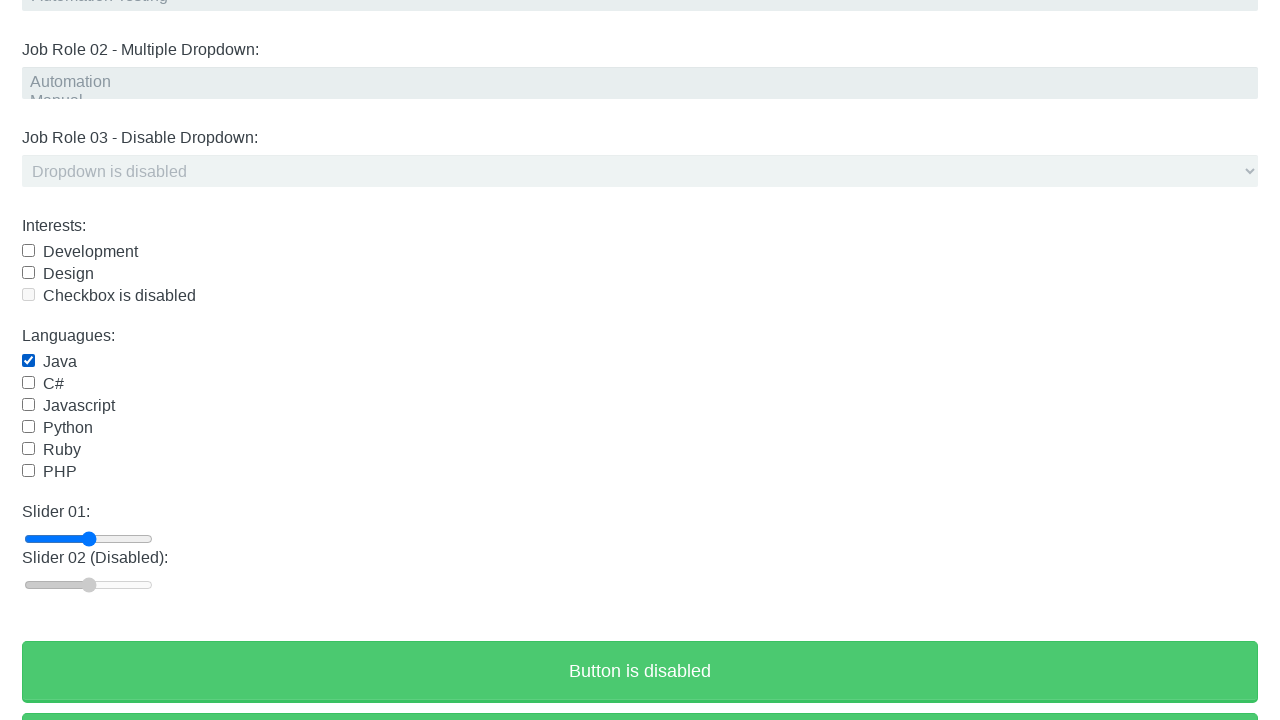

Clicked 'Under 18' radio button again to attempt deselection at (28, 360) on #under_18
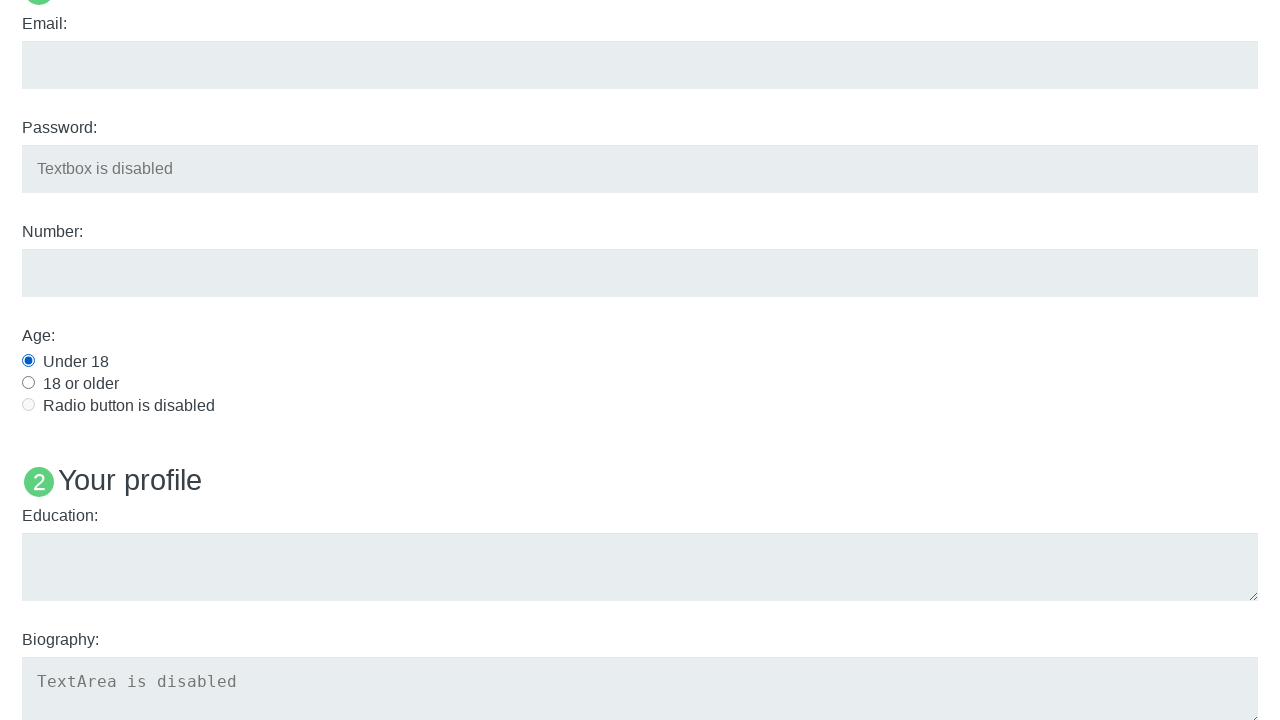

Clicked 'Java' checkbox again to deselect at (28, 361) on #java
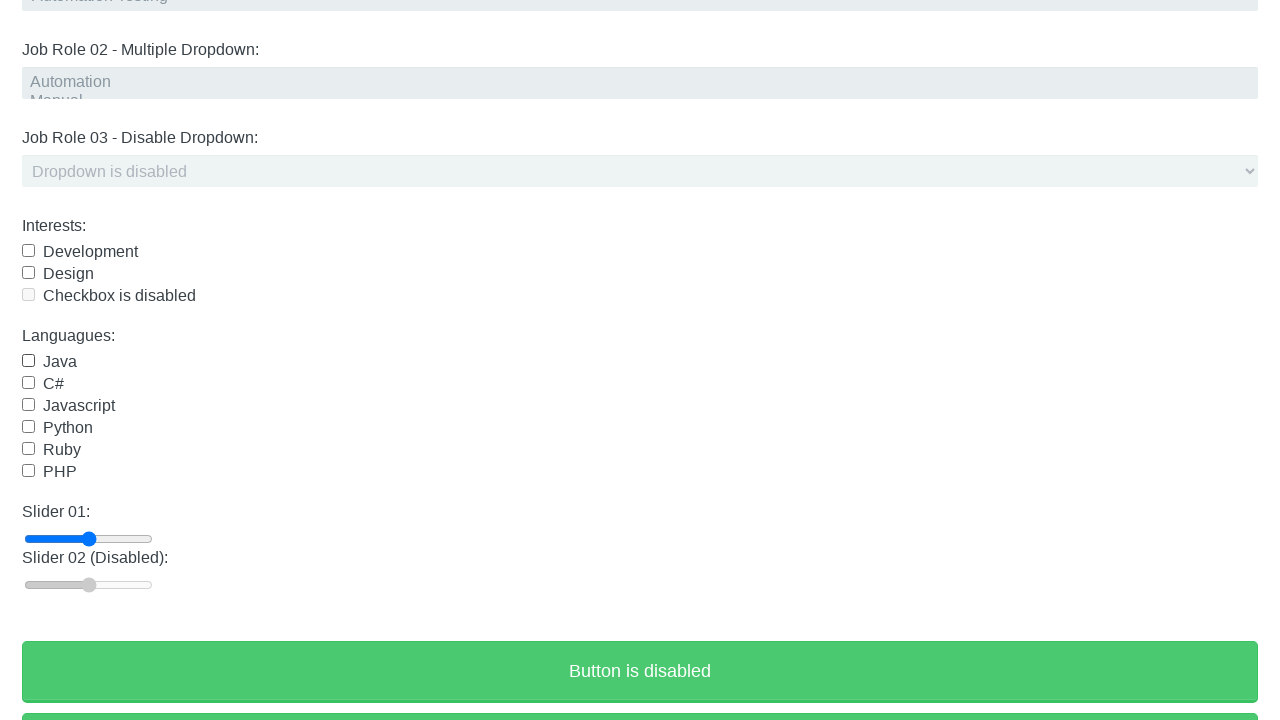

Verified 'Under 18' radio button remains checked (radio buttons cannot be deselected)
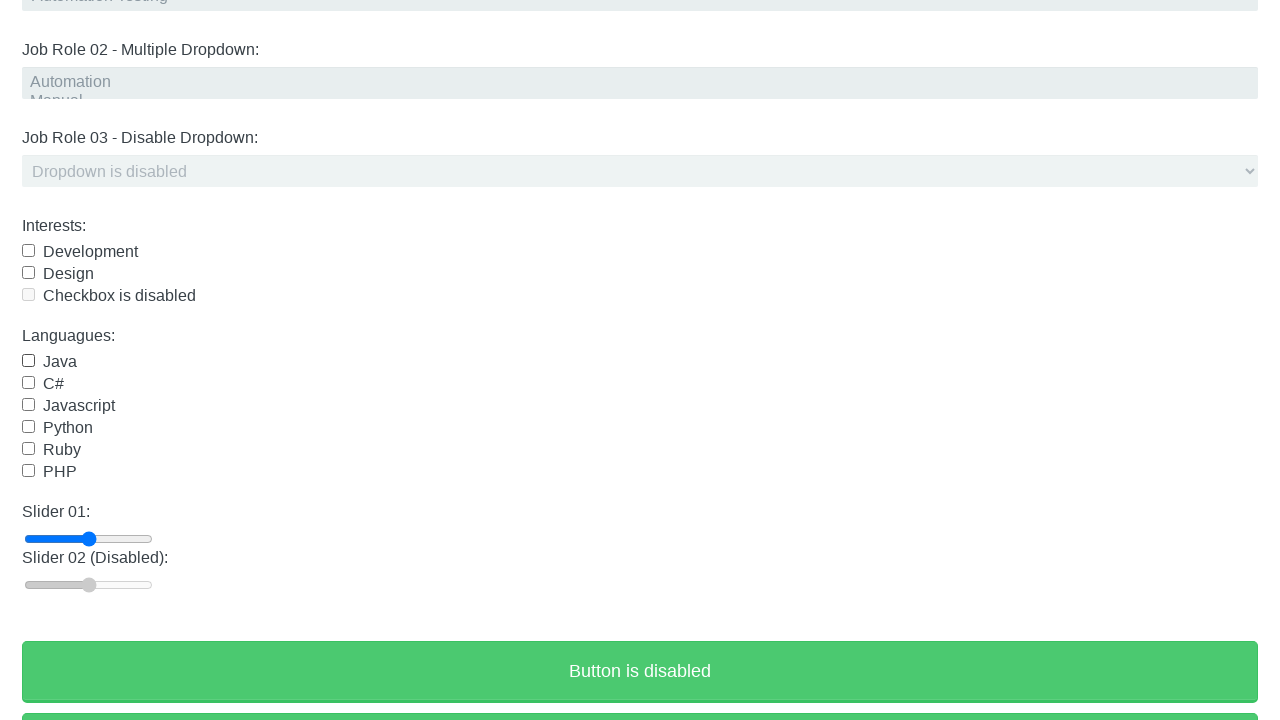

Verified 'Java' checkbox is now deselected
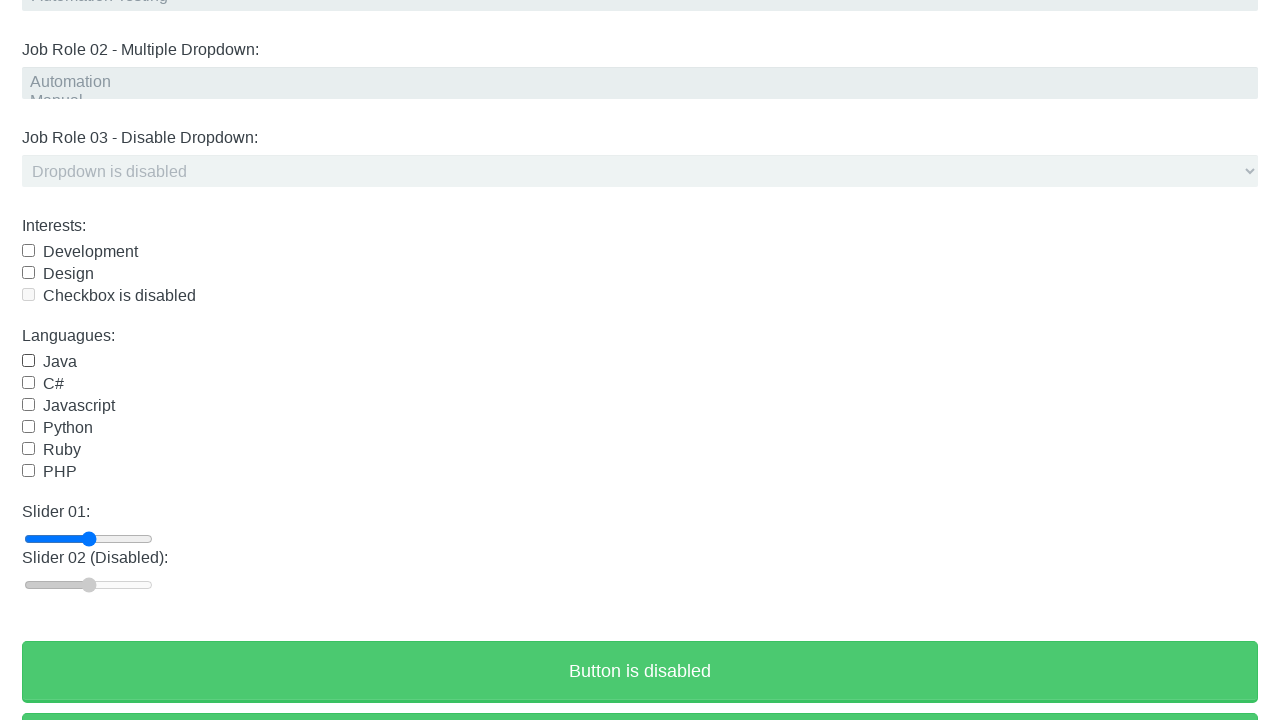

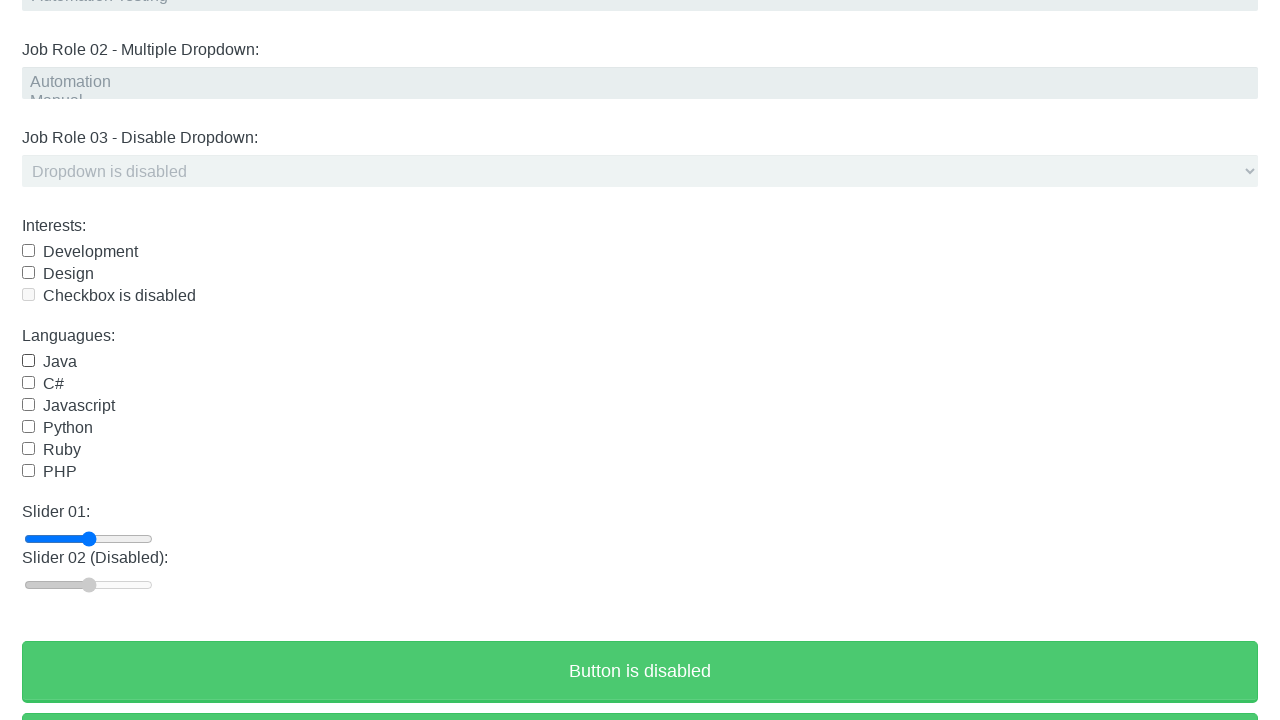